Tests that clicking "Clear completed" removes all completed items

Starting URL: https://todomvc.com/examples/react/dist/

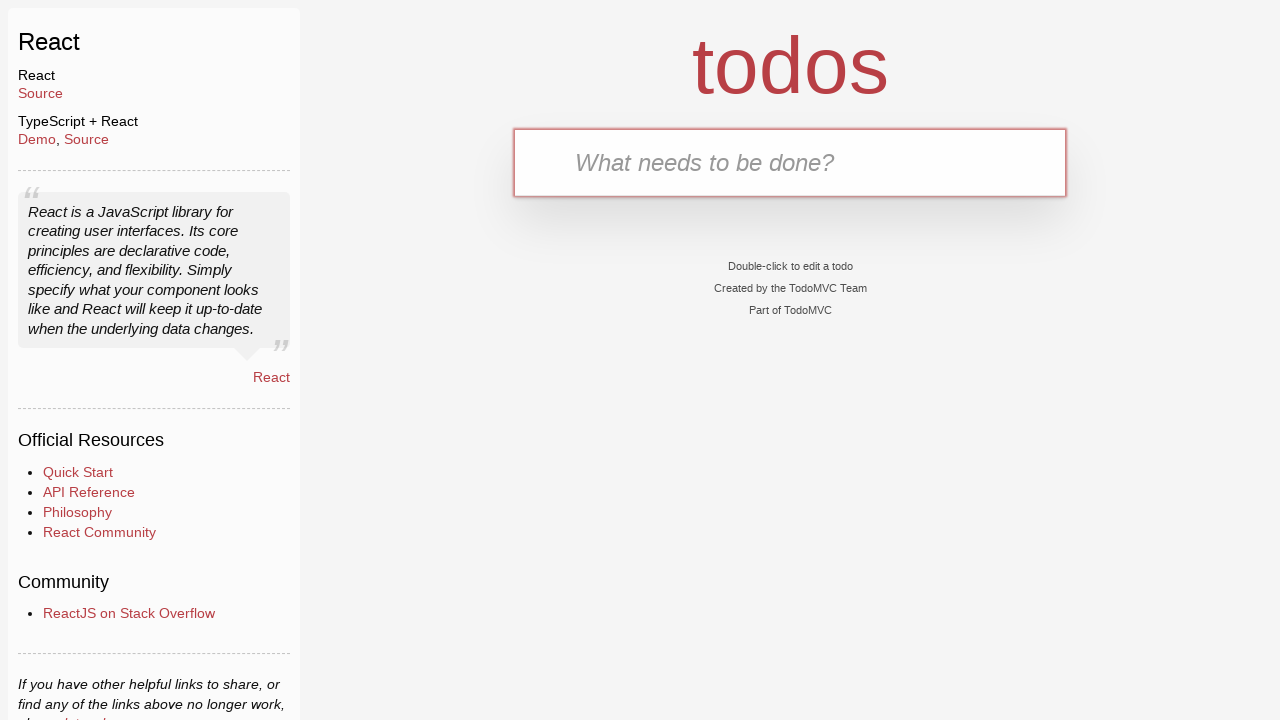

Filled input field with 'First task' on .new-todo
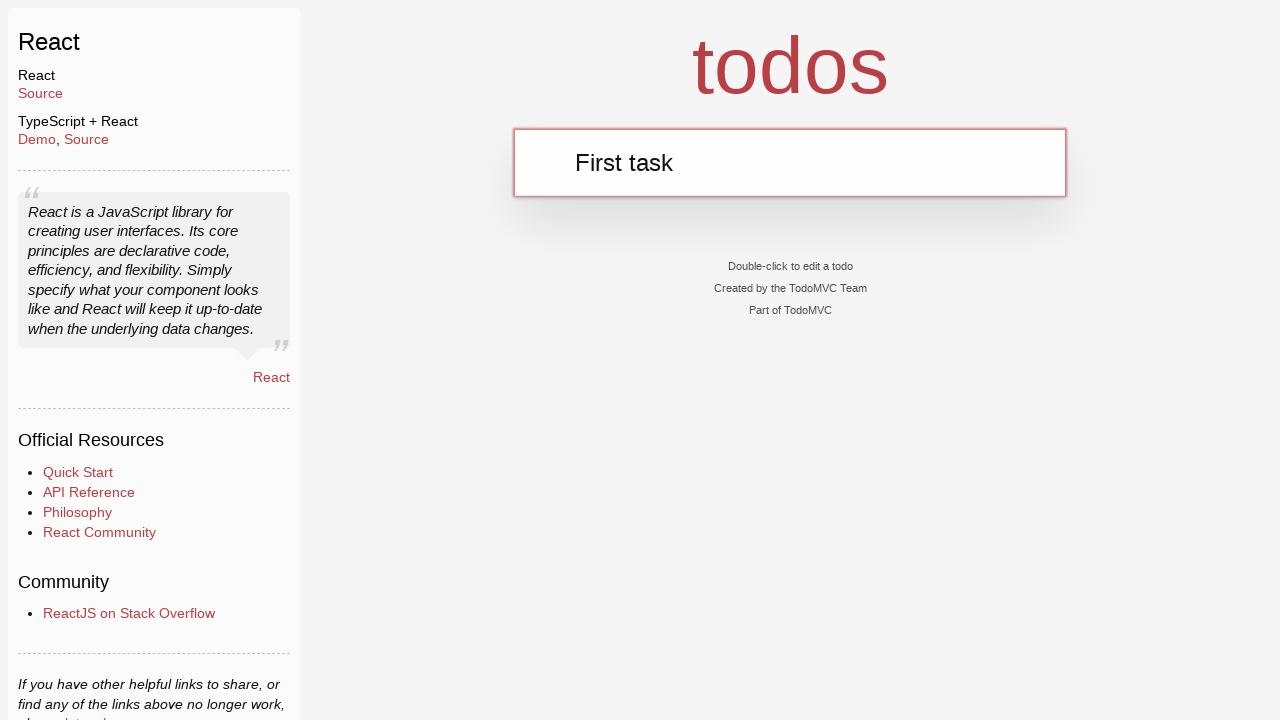

Pressed Enter to add first task on .new-todo
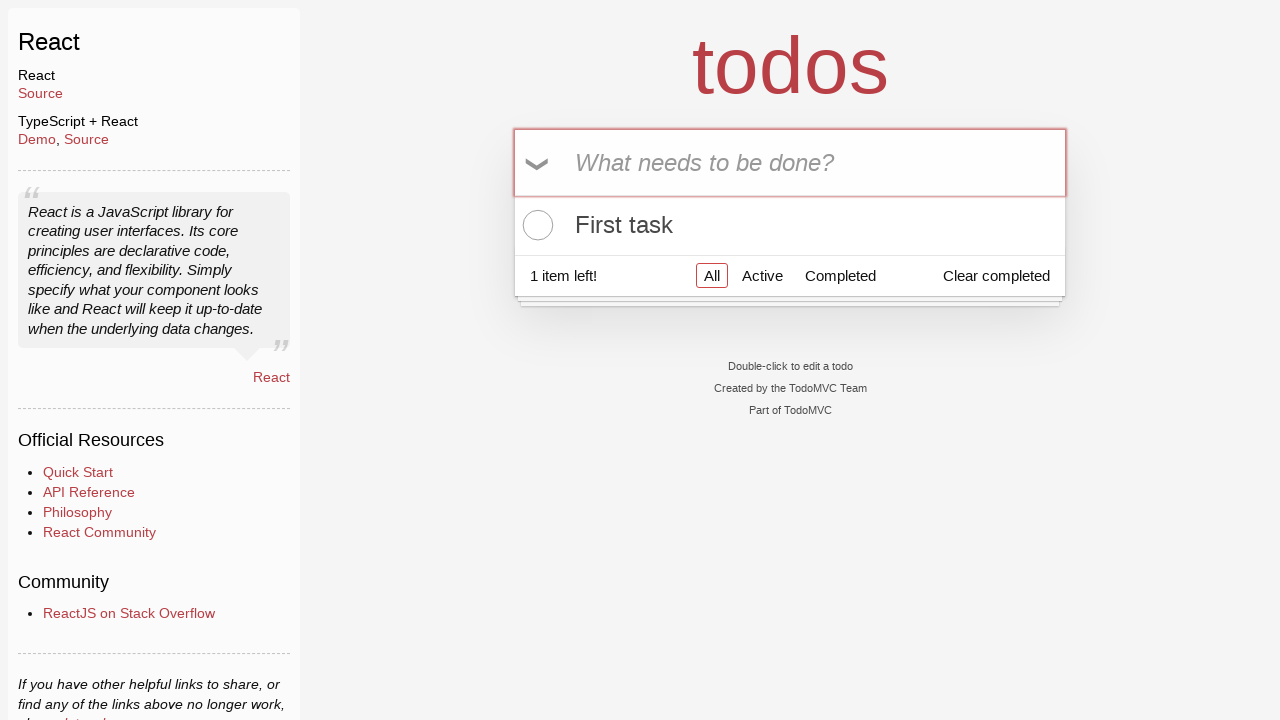

Filled input field with 'Second task' on .new-todo
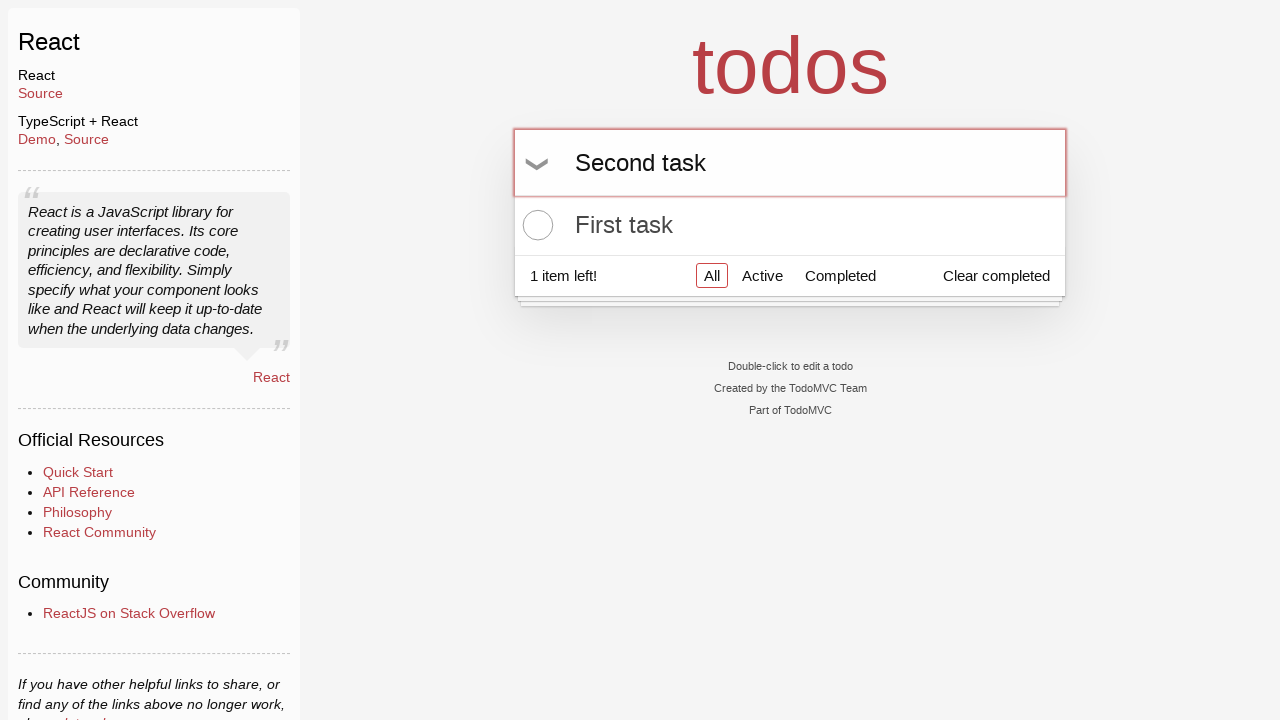

Pressed Enter to add second task on .new-todo
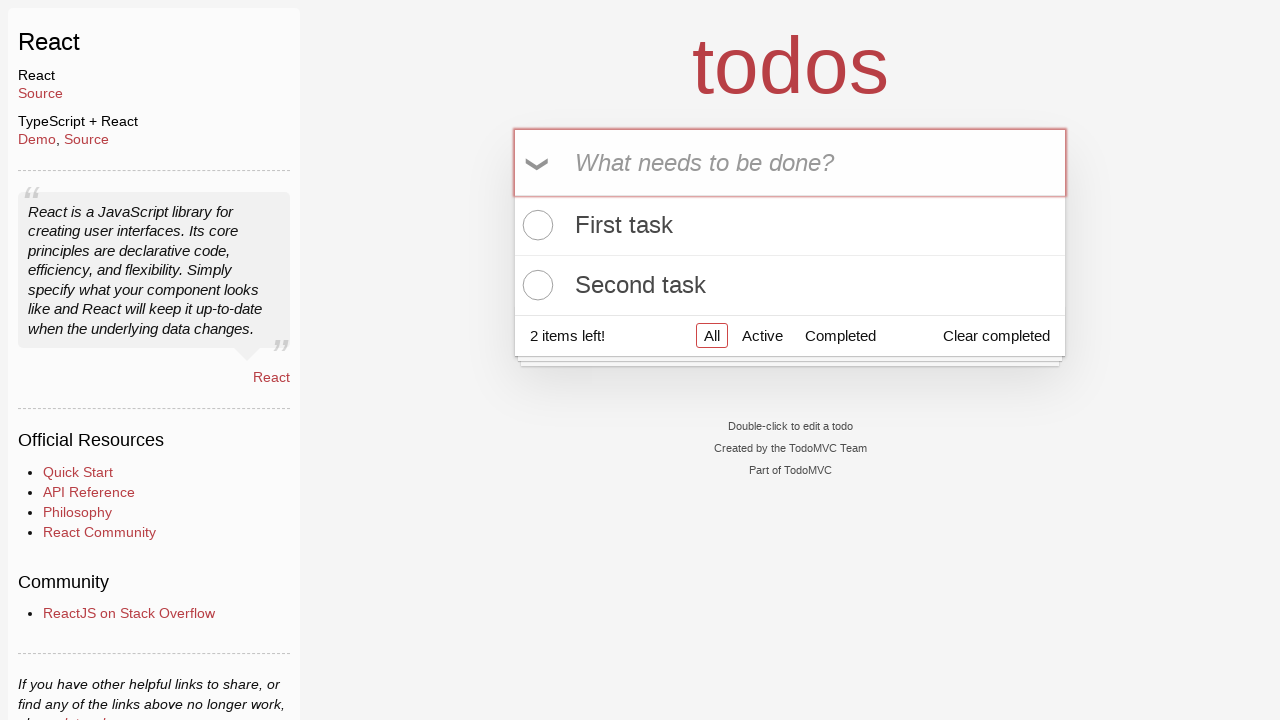

Filled input field with 'Third task' on .new-todo
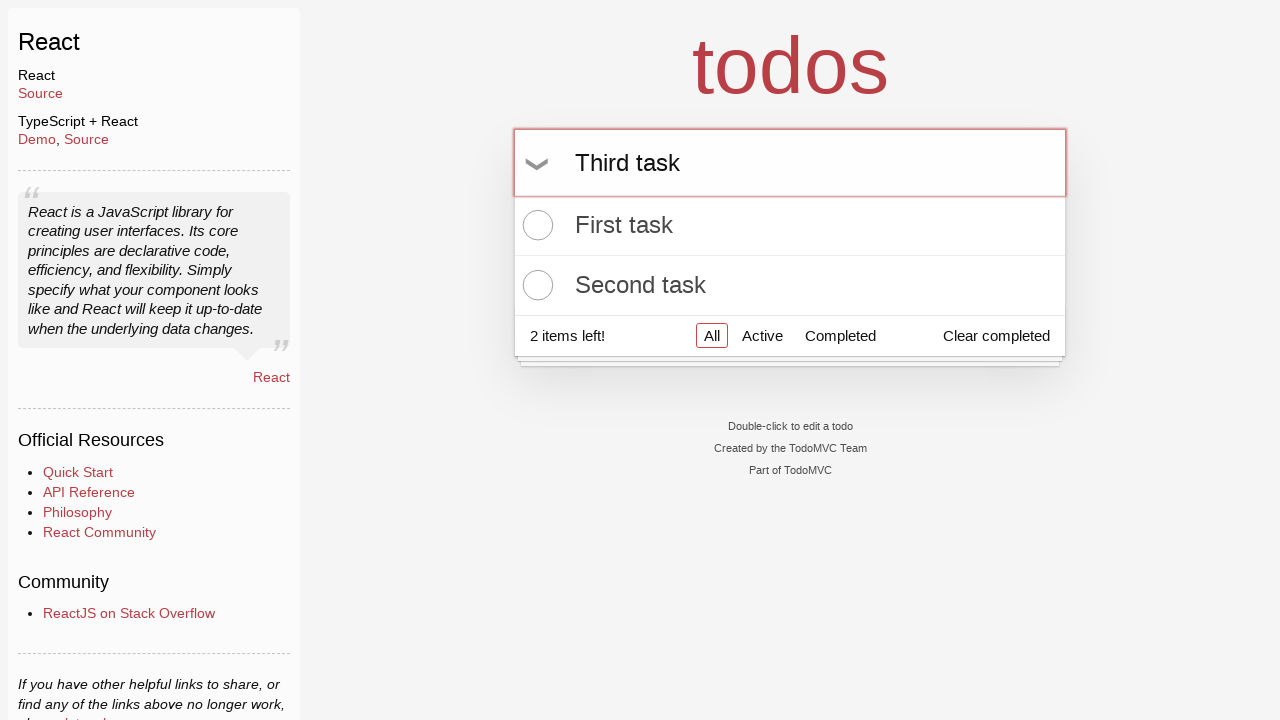

Pressed Enter to add third task on .new-todo
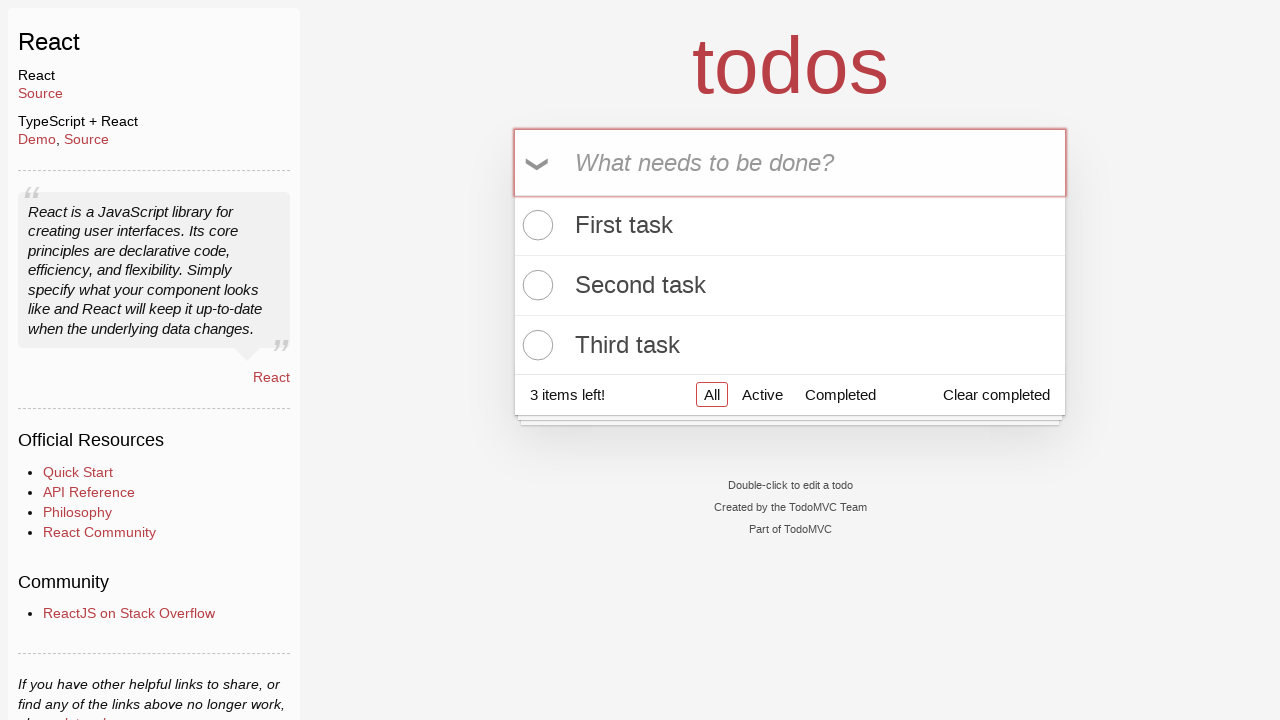

Clicked toggle checkbox for first task to mark as complete at (535, 225) on .todo-list li:nth-child(1) .toggle
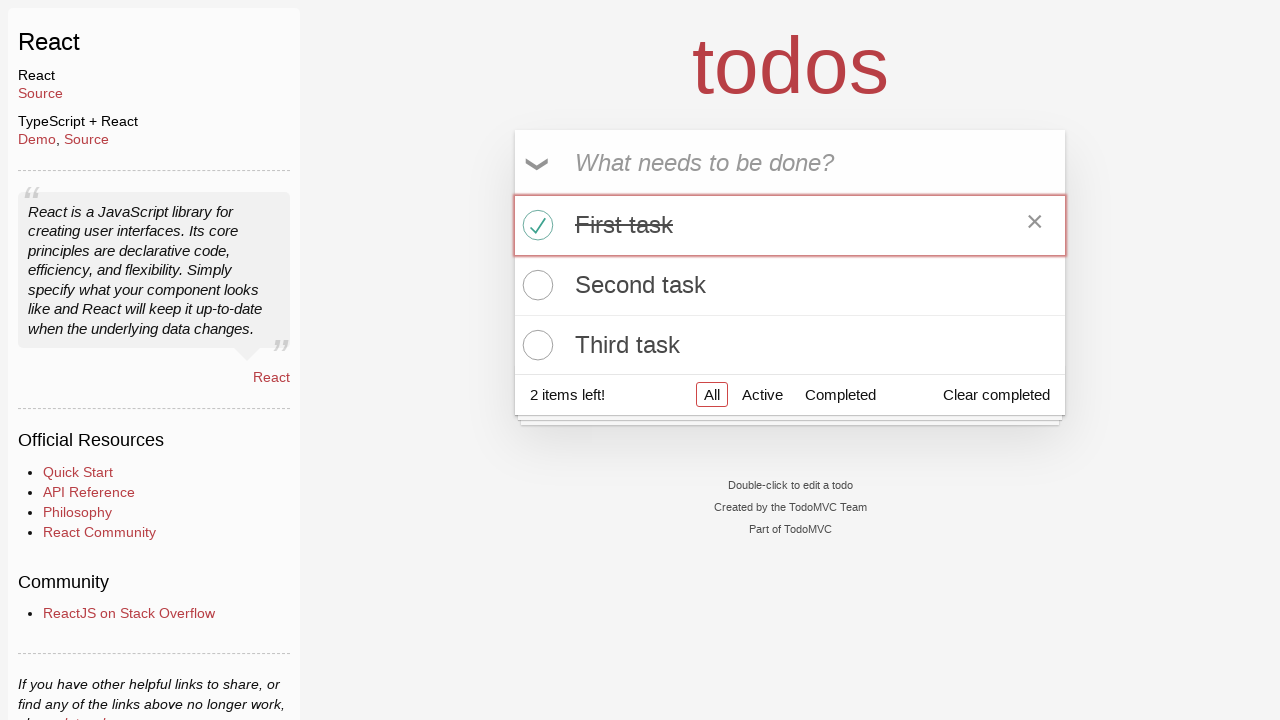

Clicked toggle checkbox for third task to mark as complete at (535, 345) on .todo-list li:nth-child(3) .toggle
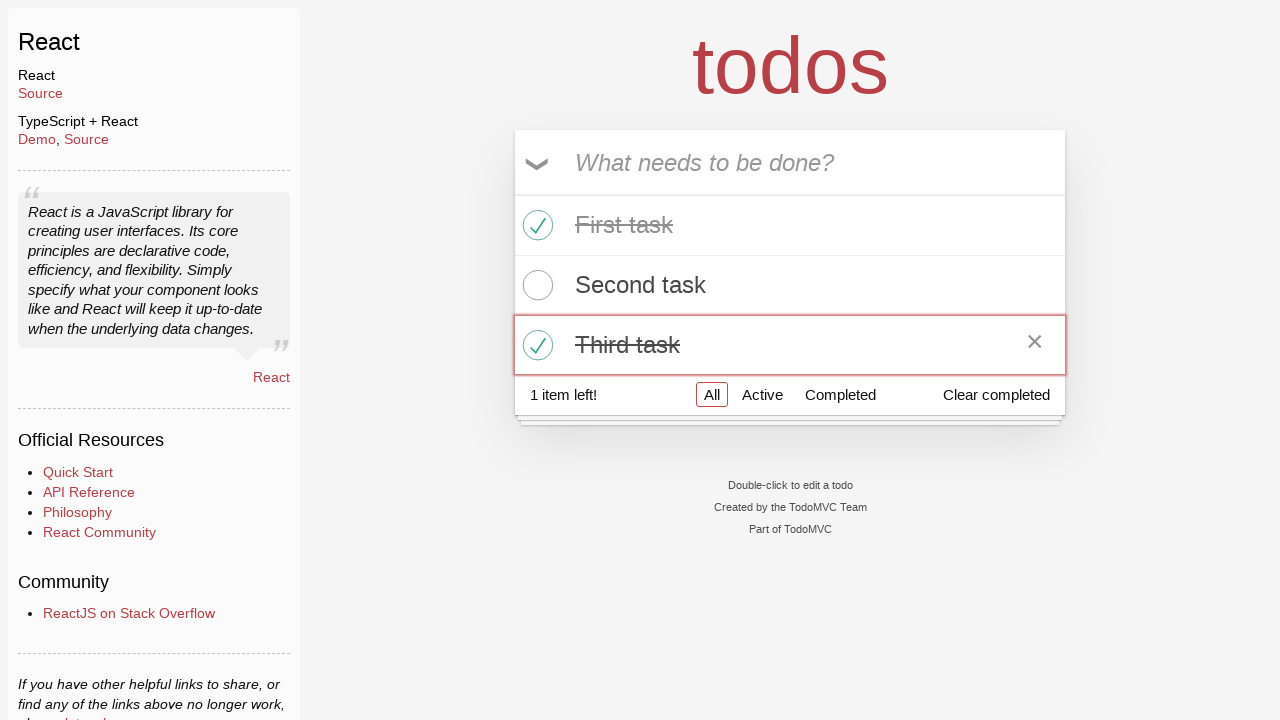

Clicked 'Clear completed' button to remove completed items at (996, 395) on .clear-completed
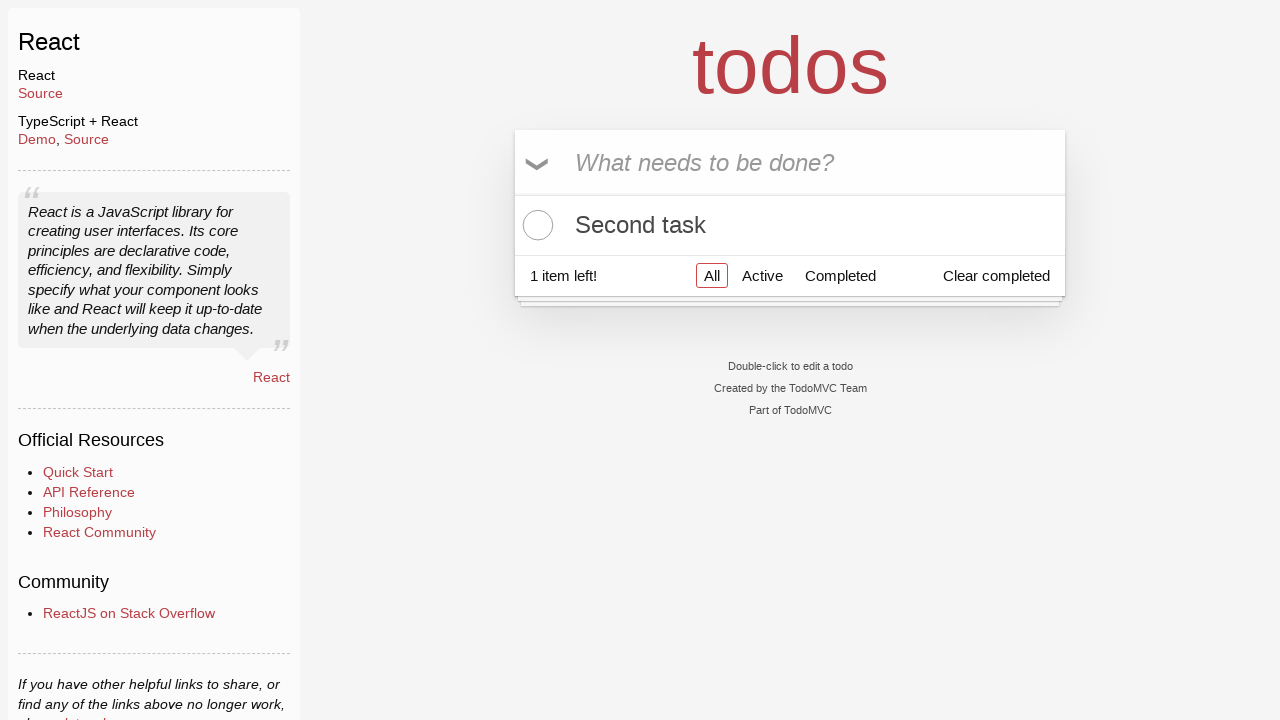

Verified that only 'Second task' remains in the todo list
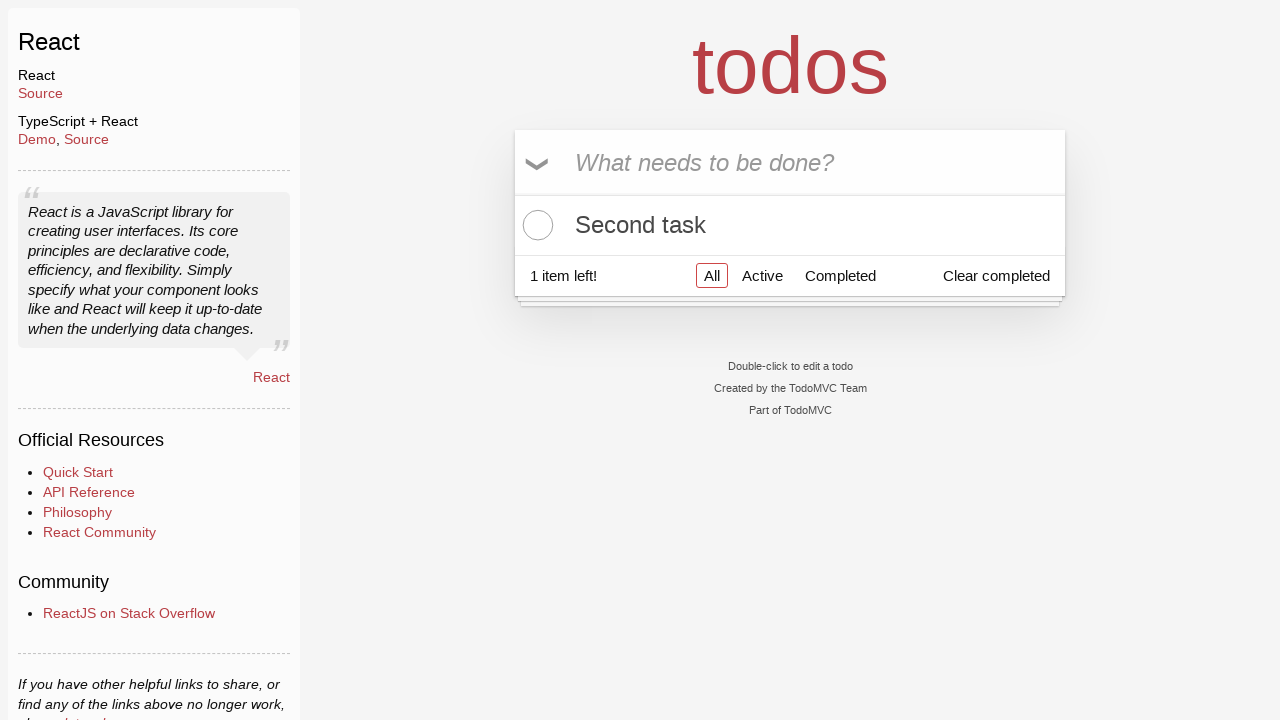

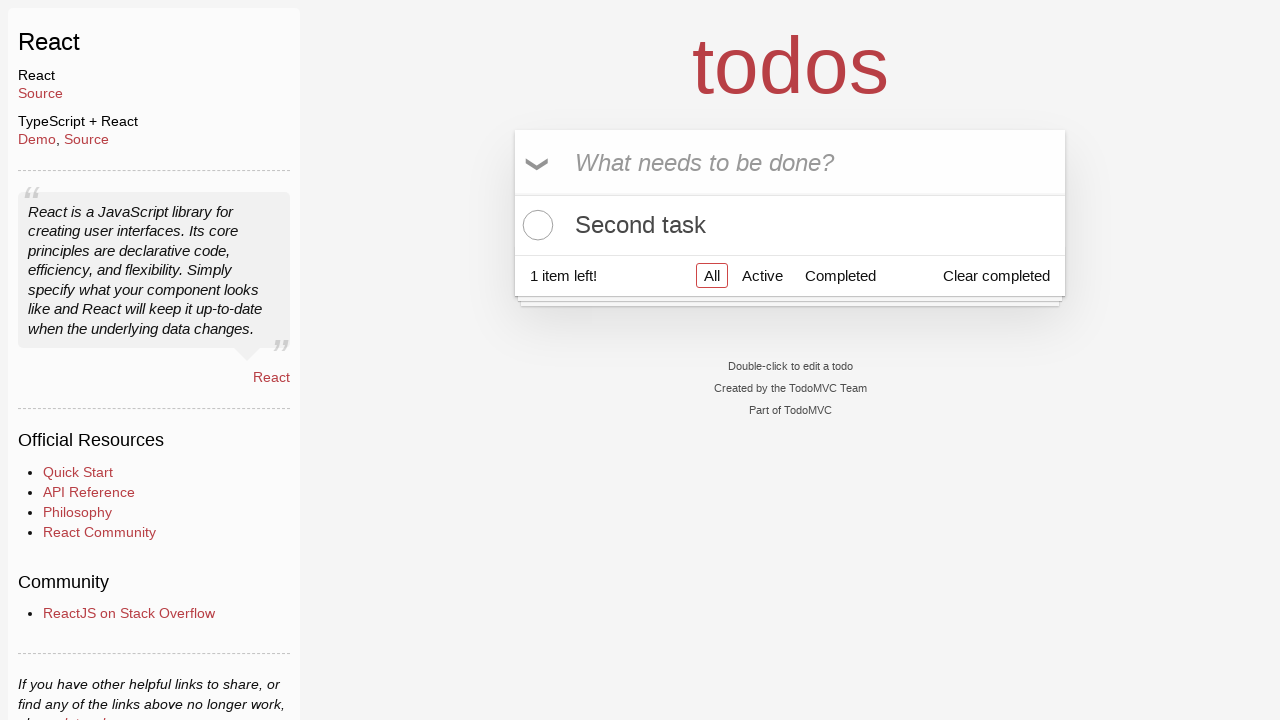